Tests browser window handling by clicking a link that opens a new window, switching to the new window, and verifying the page title changes from "Windows" to "New Window".

Starting URL: https://practice.cydeo.com/windows

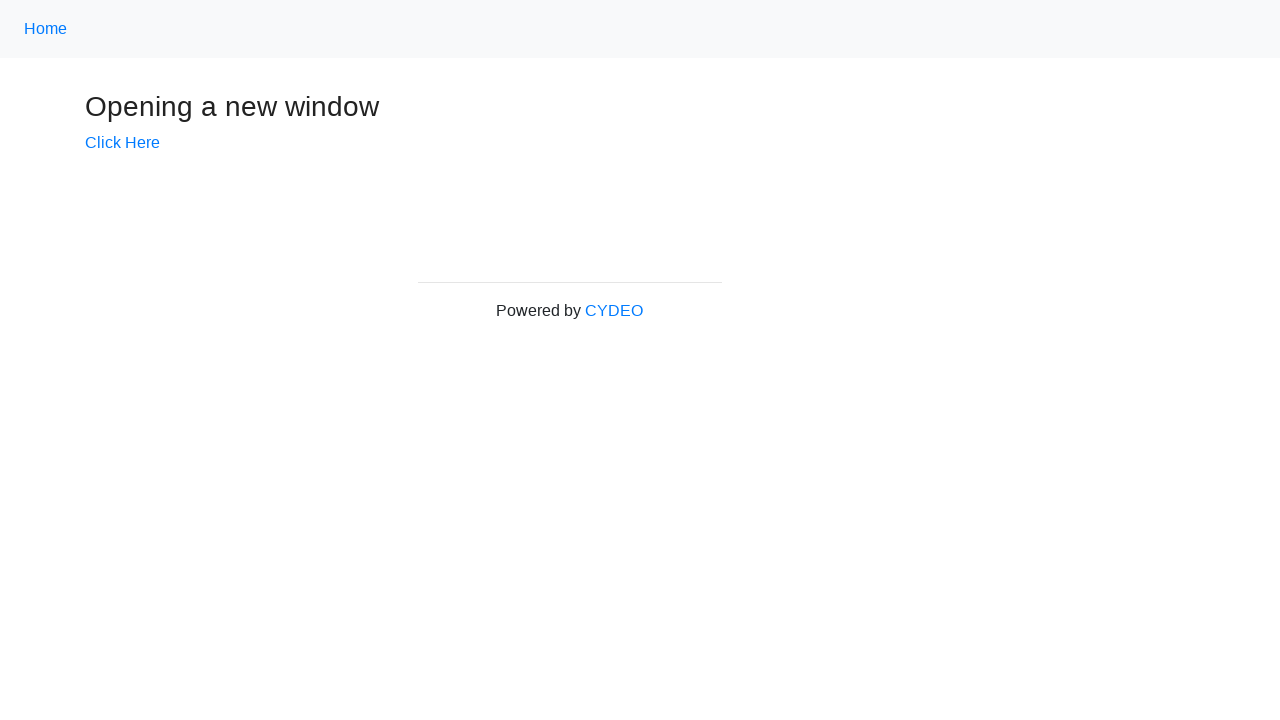

Verified initial page title is 'Windows'
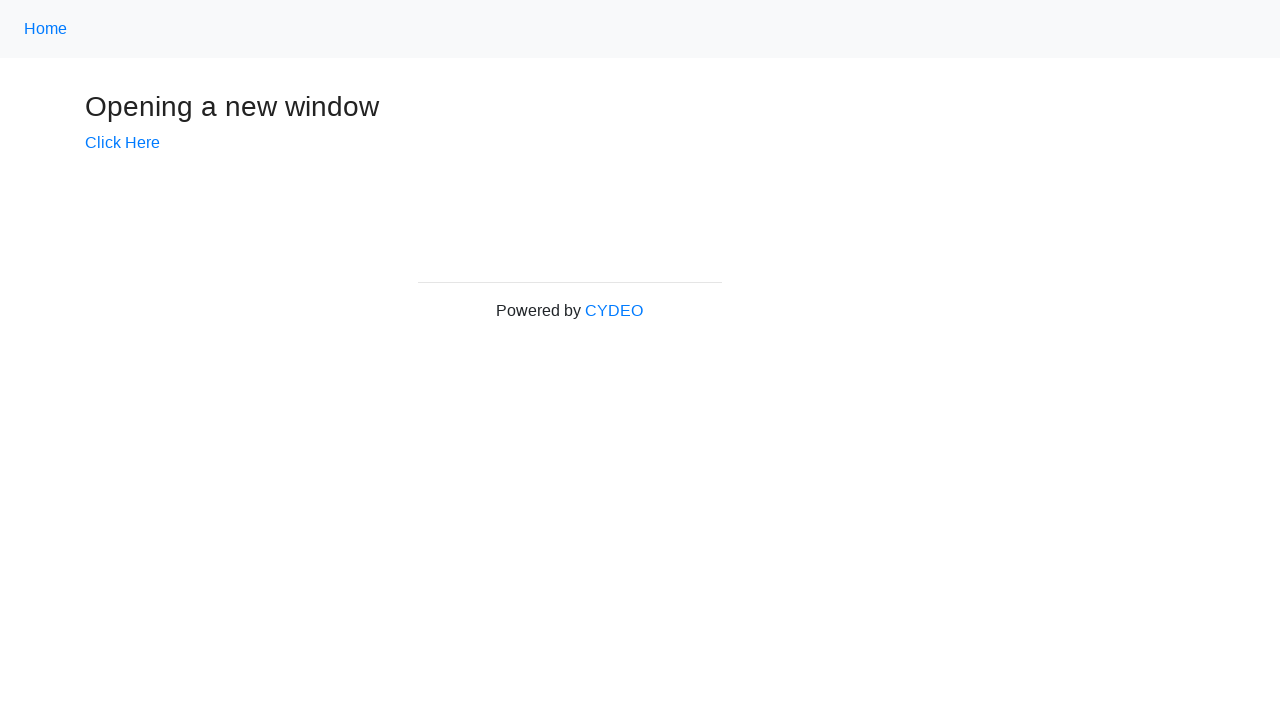

Clicked 'Click Here' link to open new window at (122, 143) on text=Click Here
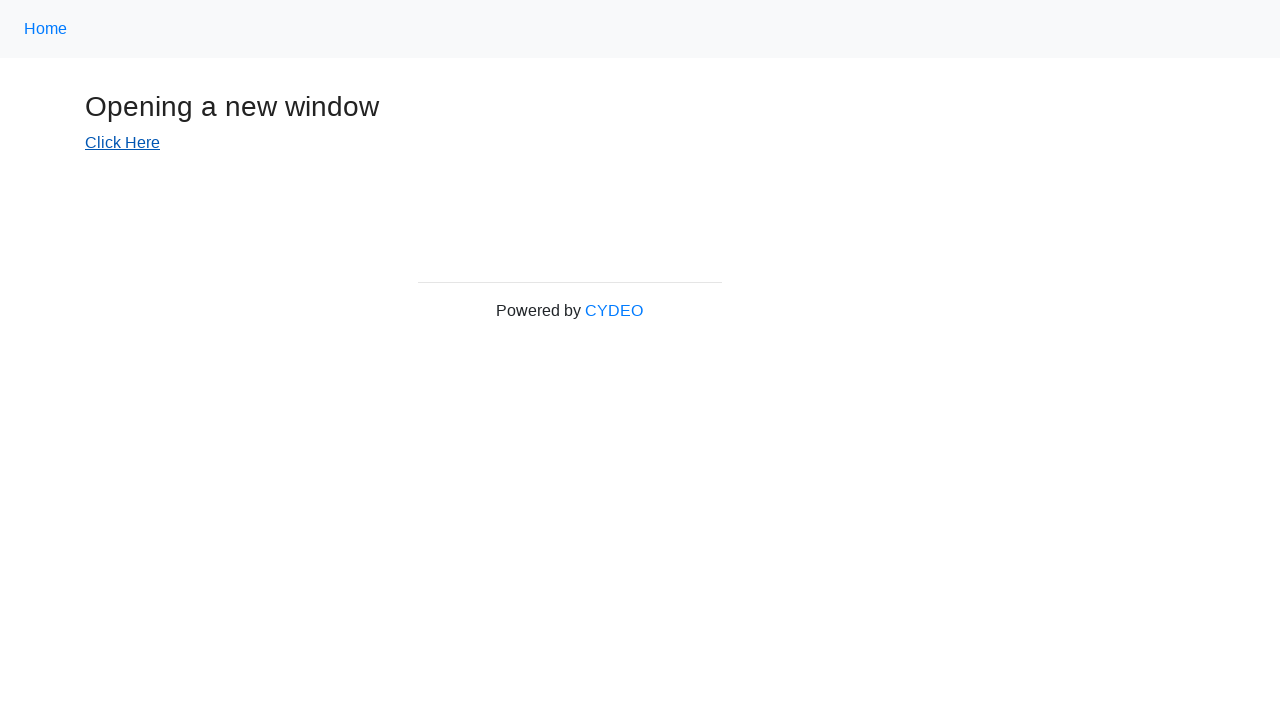

New window opened and captured at (122, 143) on text=Click Here
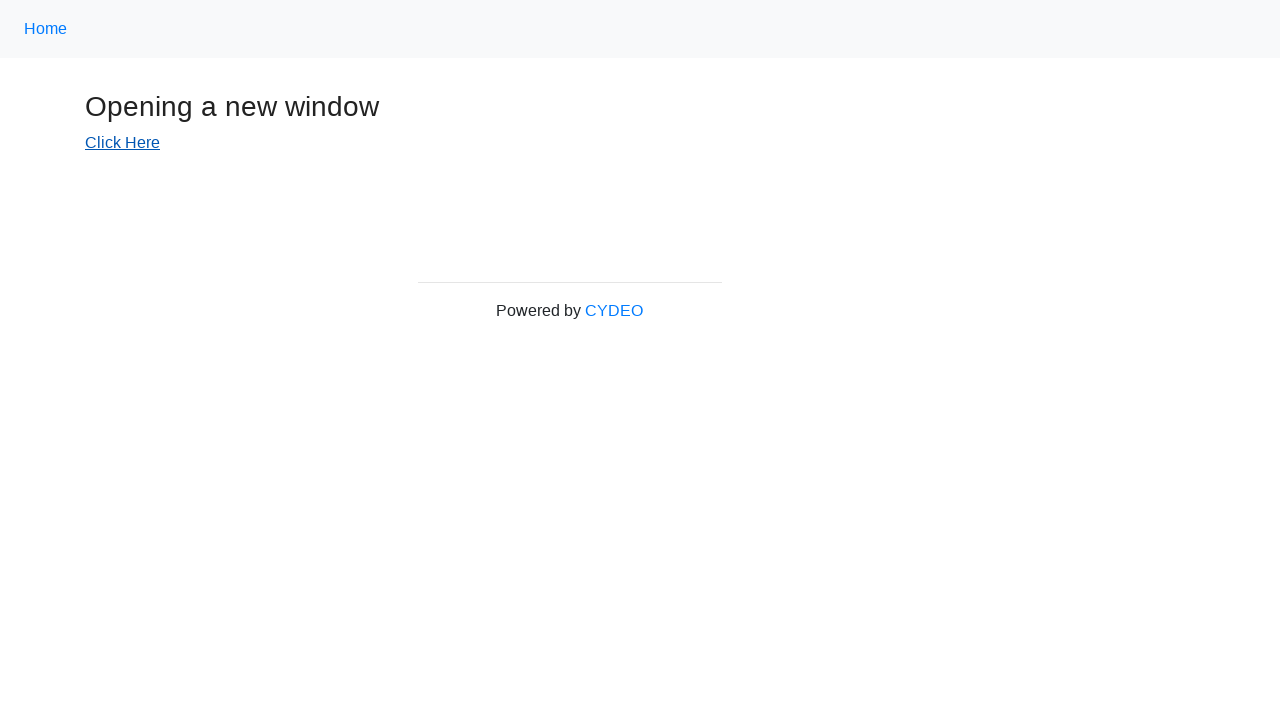

Retrieved new page/window object
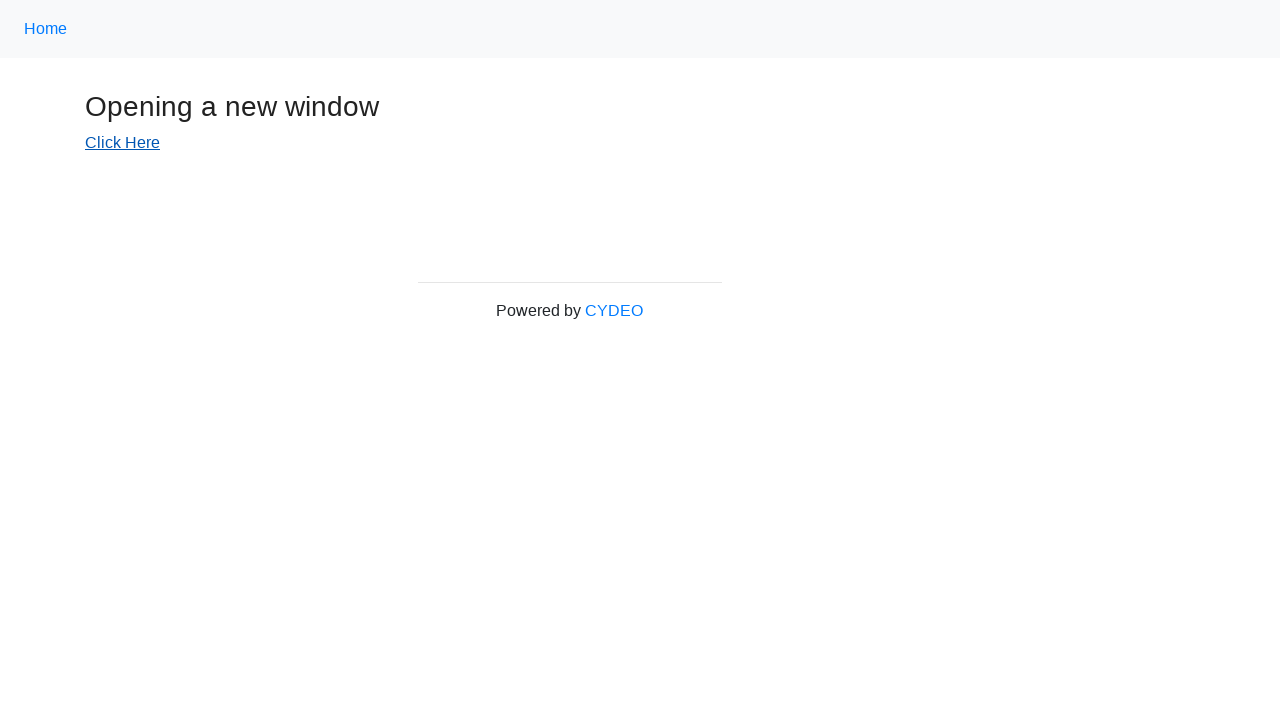

New page finished loading
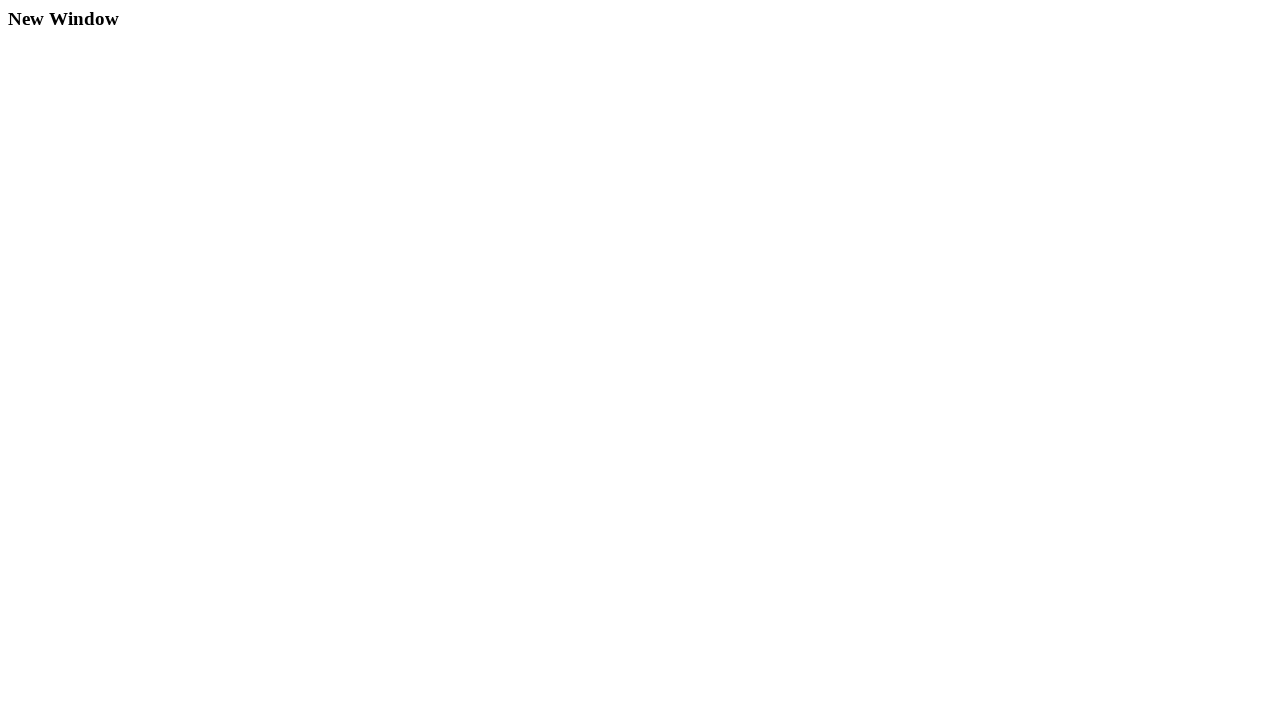

Verified new page title is 'New Window'
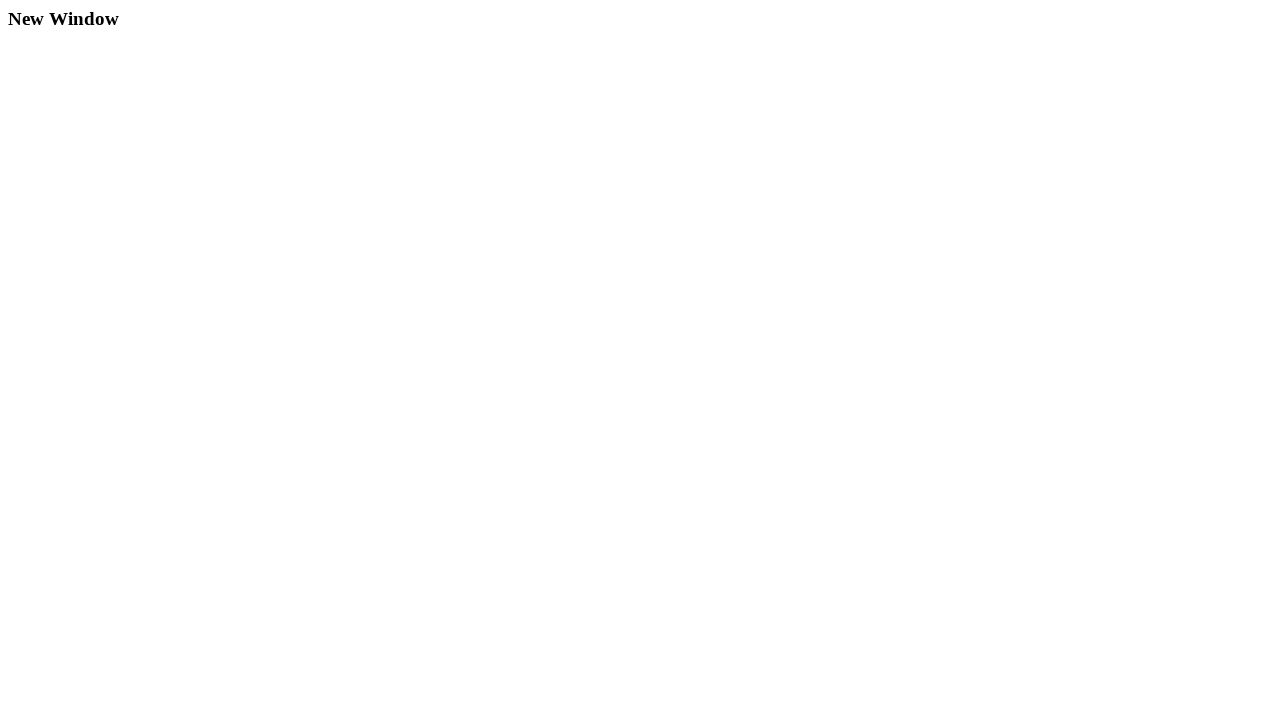

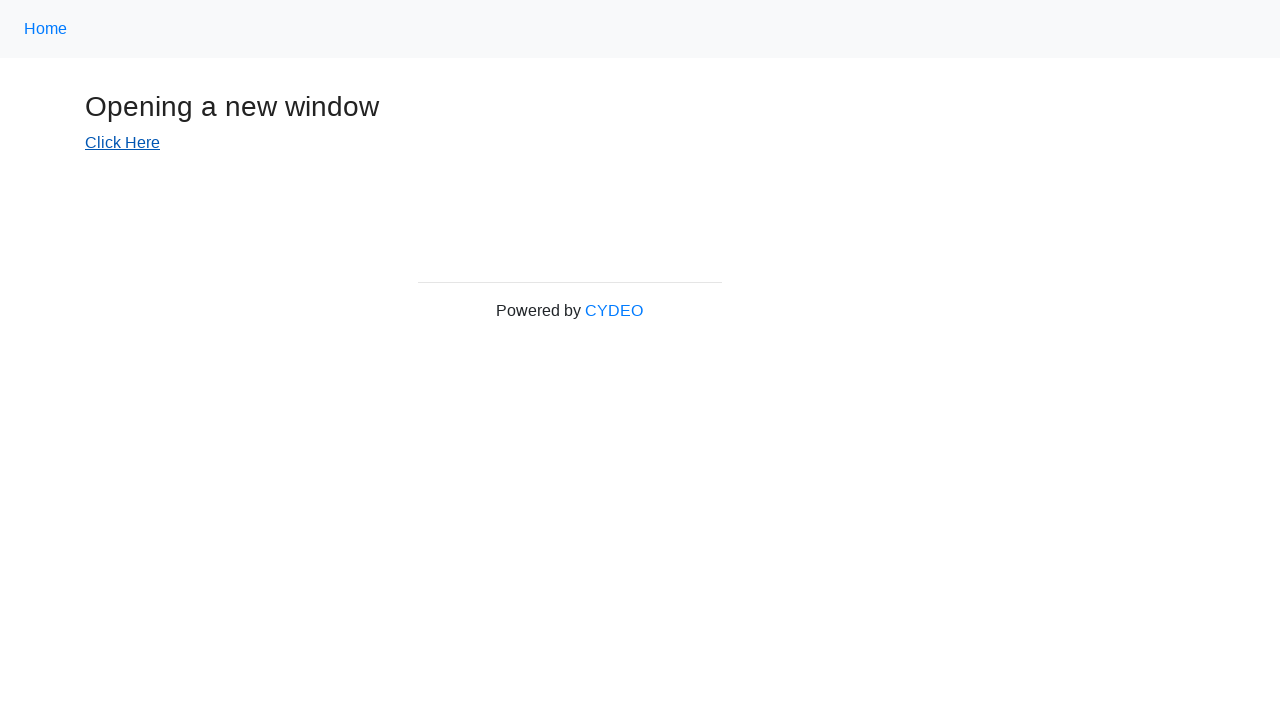